Tests dynamic controls on a webpage by interacting with checkboxes and buttons that enable/disable form elements

Starting URL: https://the-internet.herokuapp.com/

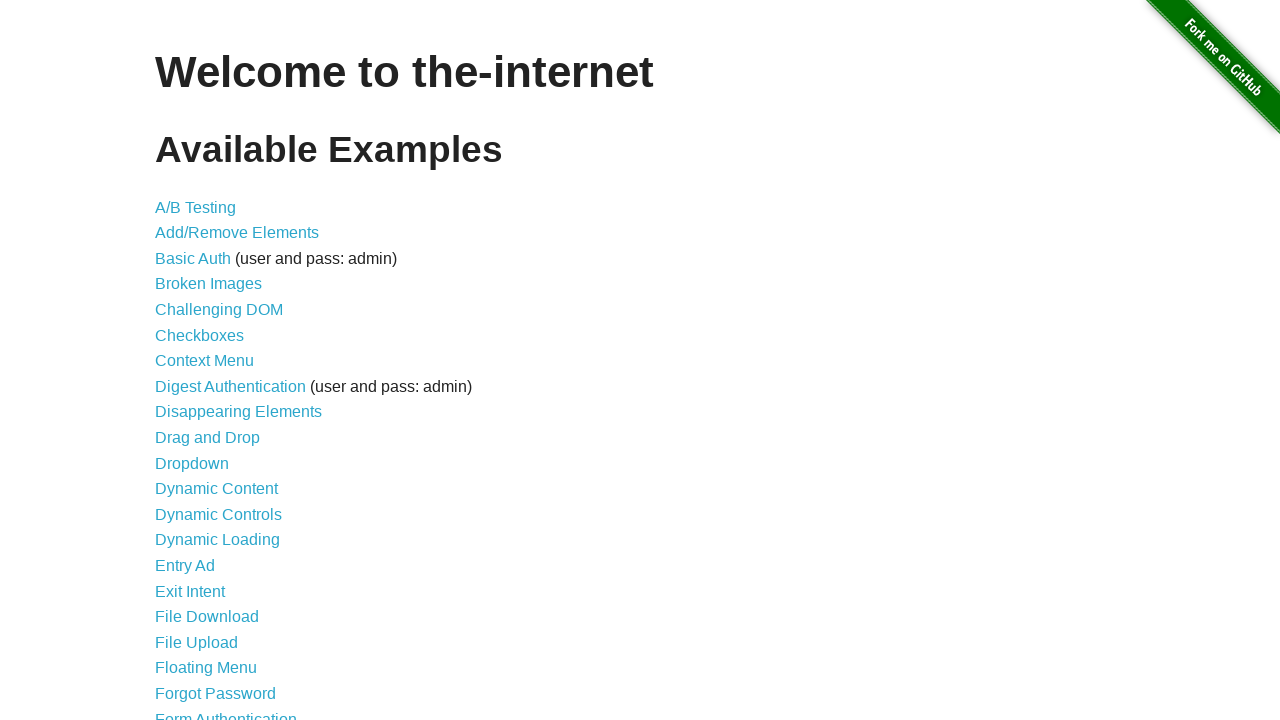

Clicked 'Dynamic Controls' link to navigate to test page at (218, 514) on text="Dynamic Controls"
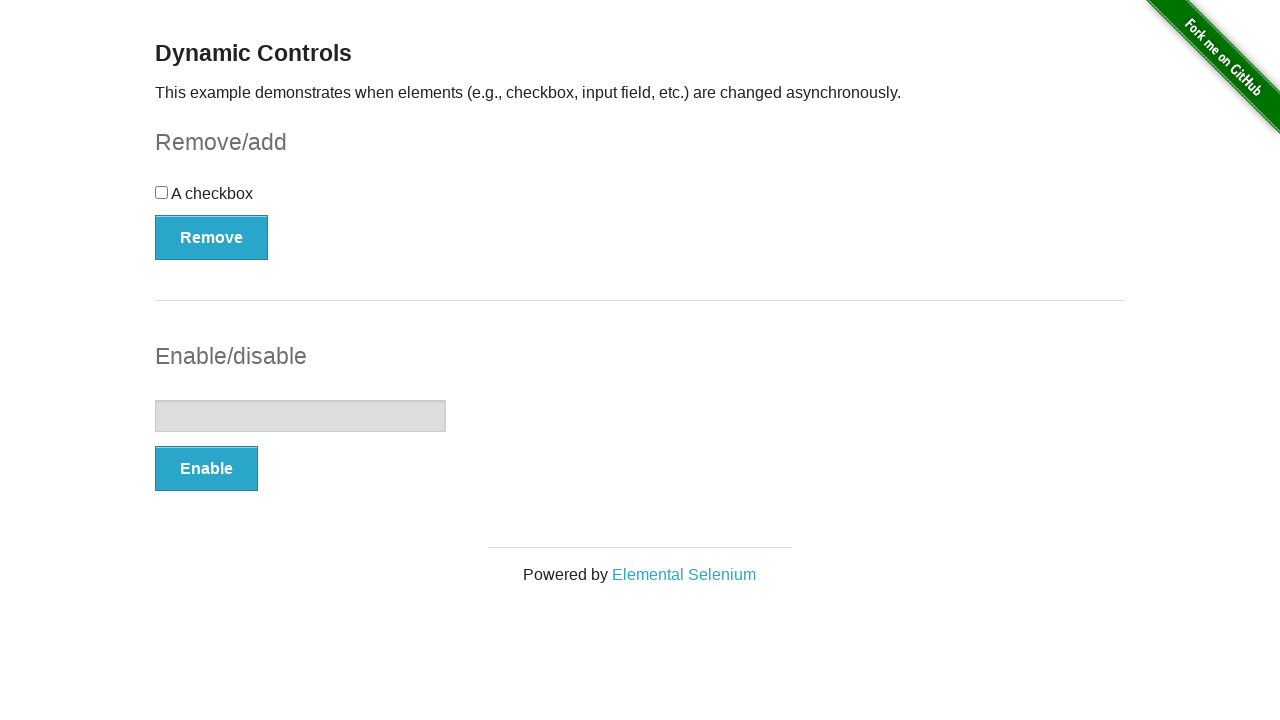

Clicked the checkbox at (162, 192) on #checkbox > input[type=checkbox]
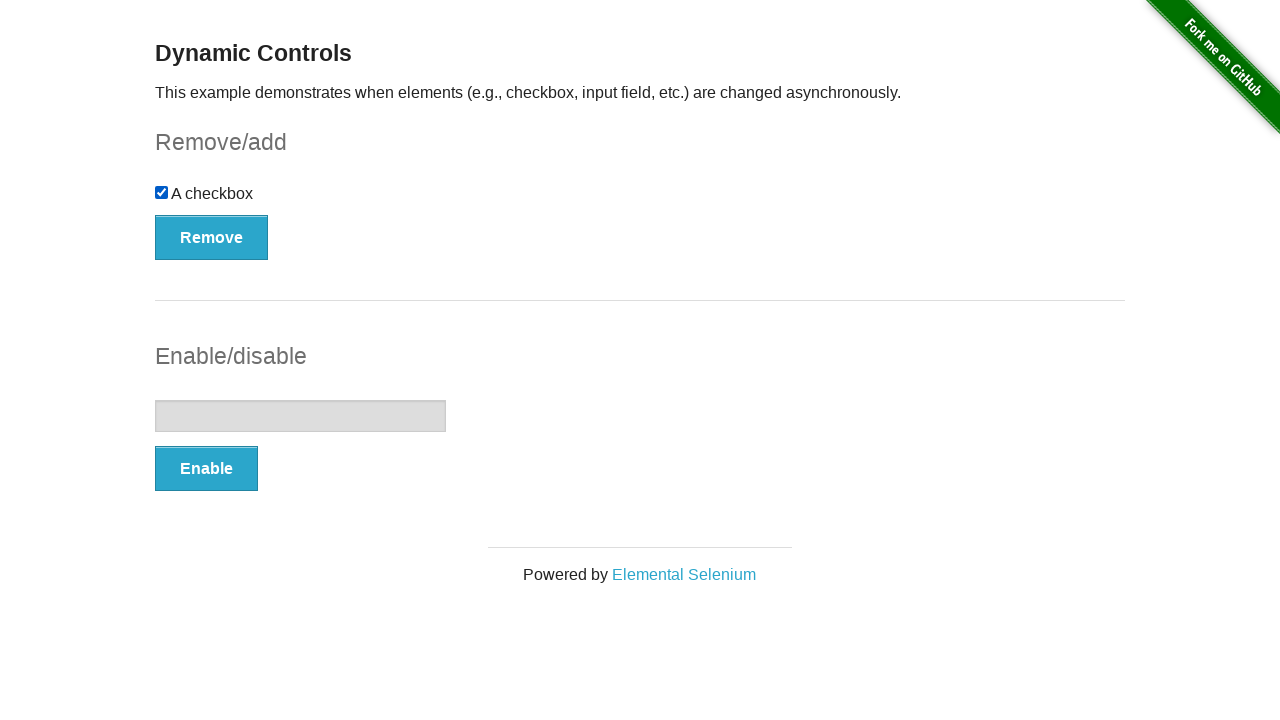

Clicked the remove/add button for checkbox at (212, 237) on #checkbox-example > button
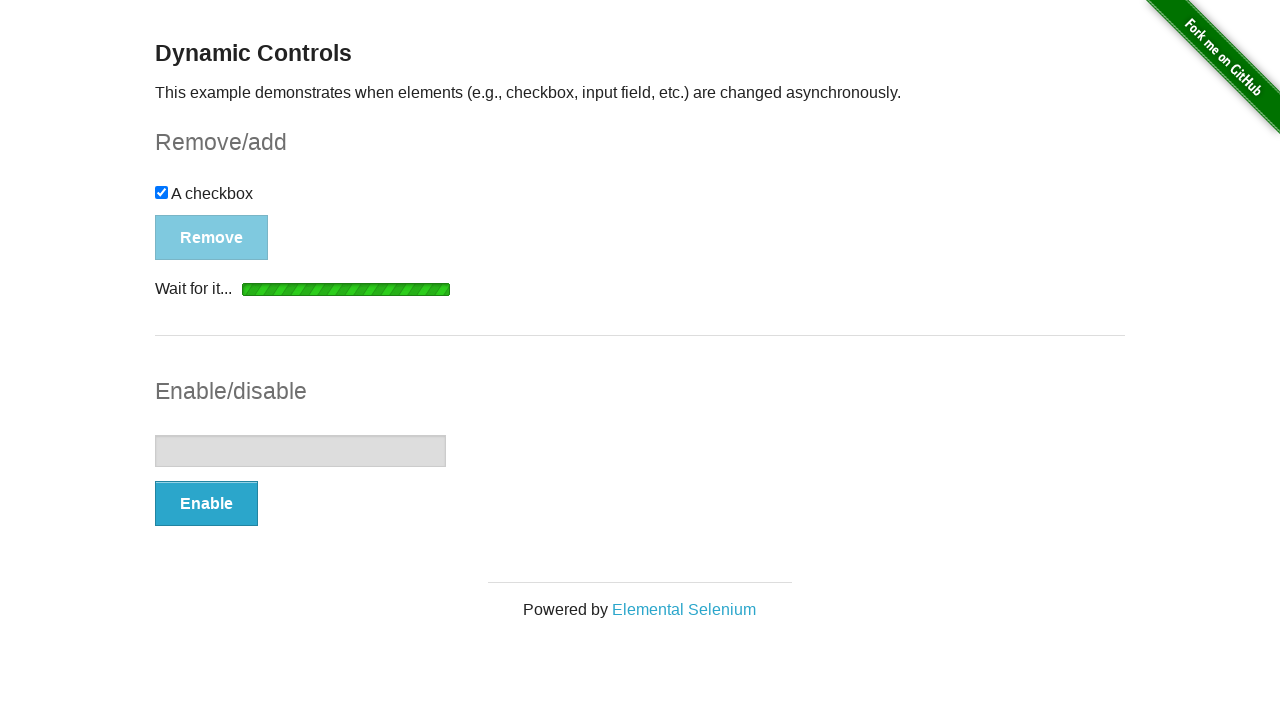

Waited for remove/add button to become visible again
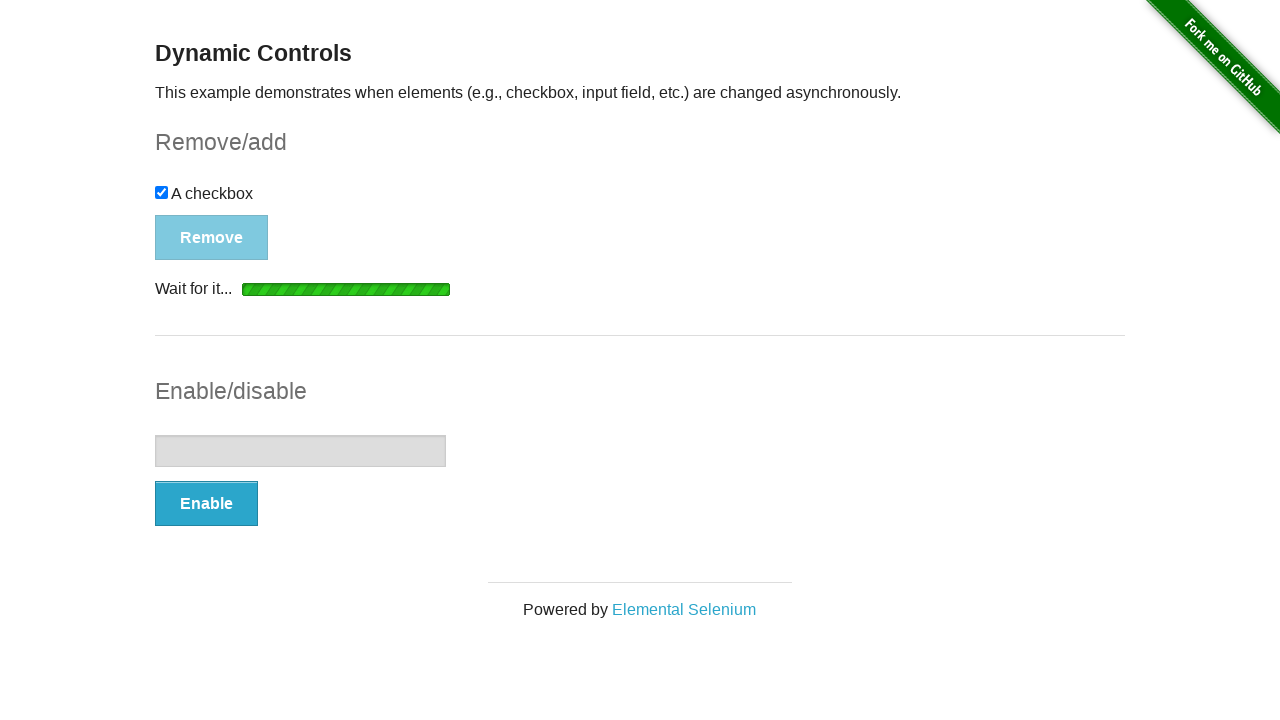

Clicked the remove/add button again at (196, 208) on #checkbox-example > button
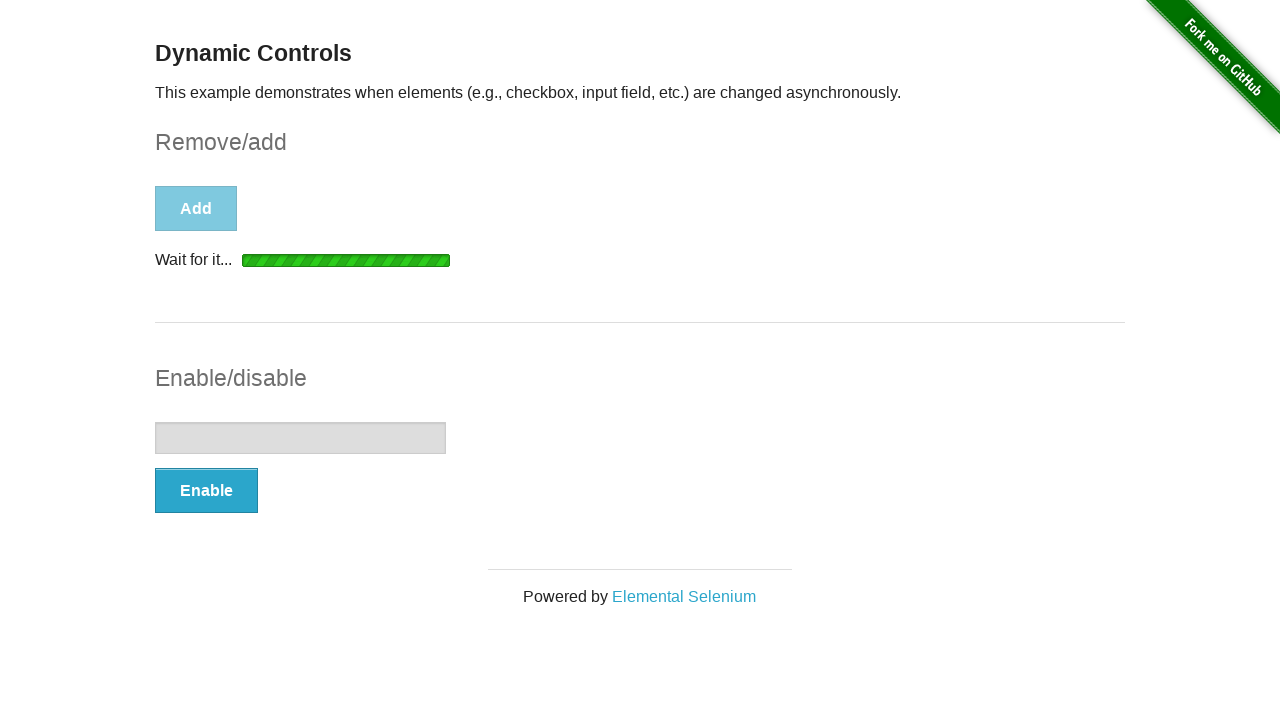

Clicked the enable/disable button for input field at (206, 491) on #input-example > button
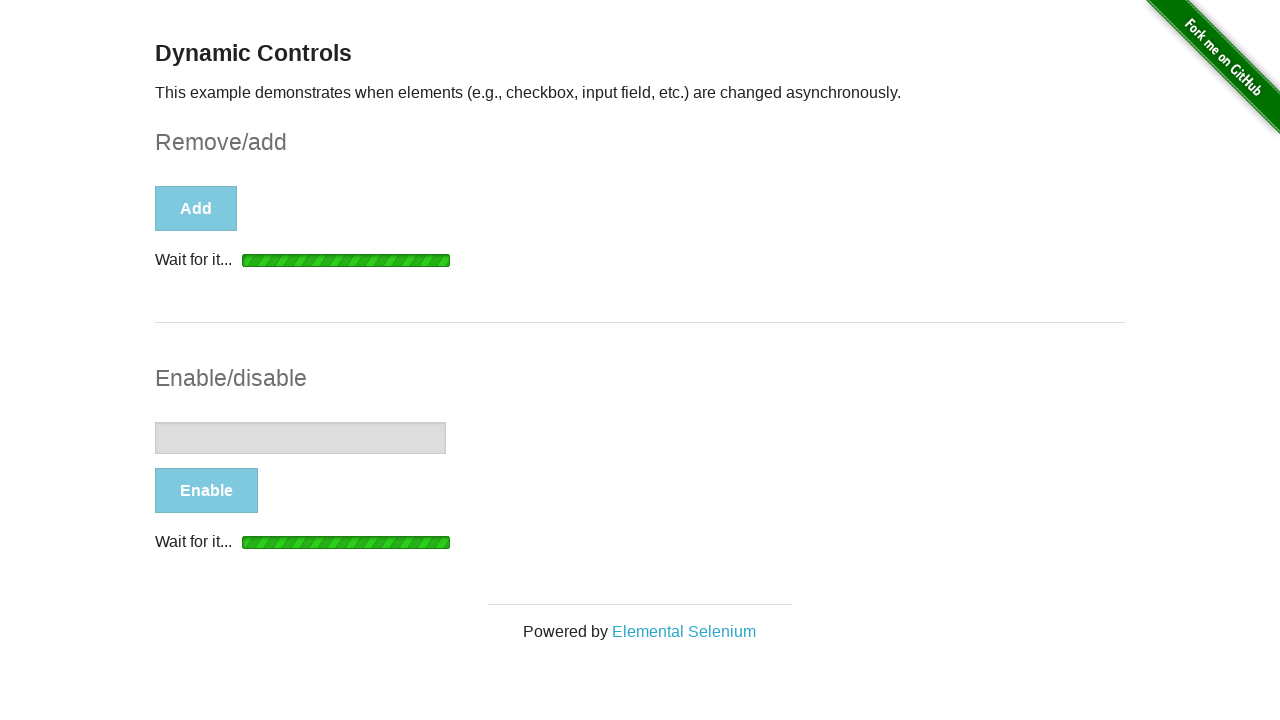

Waited for input field to be enabled
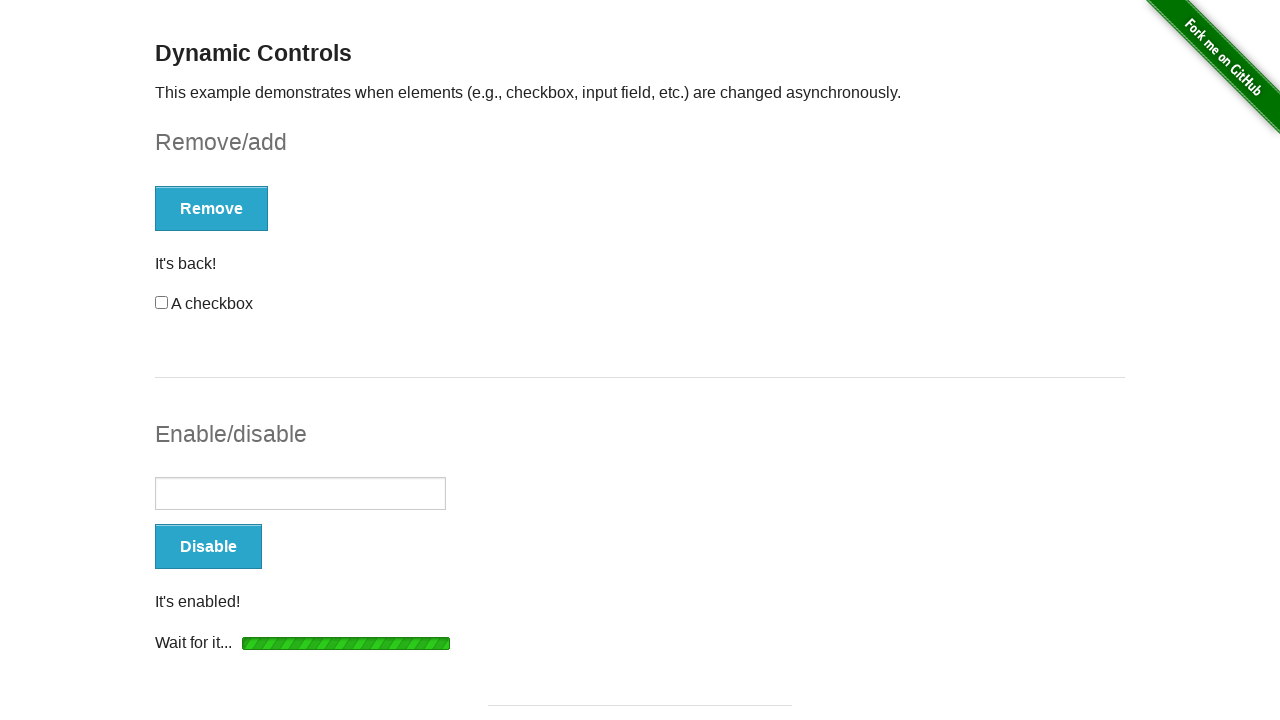

Filled input field with 'Platzi' on #input-example > input[type=text]
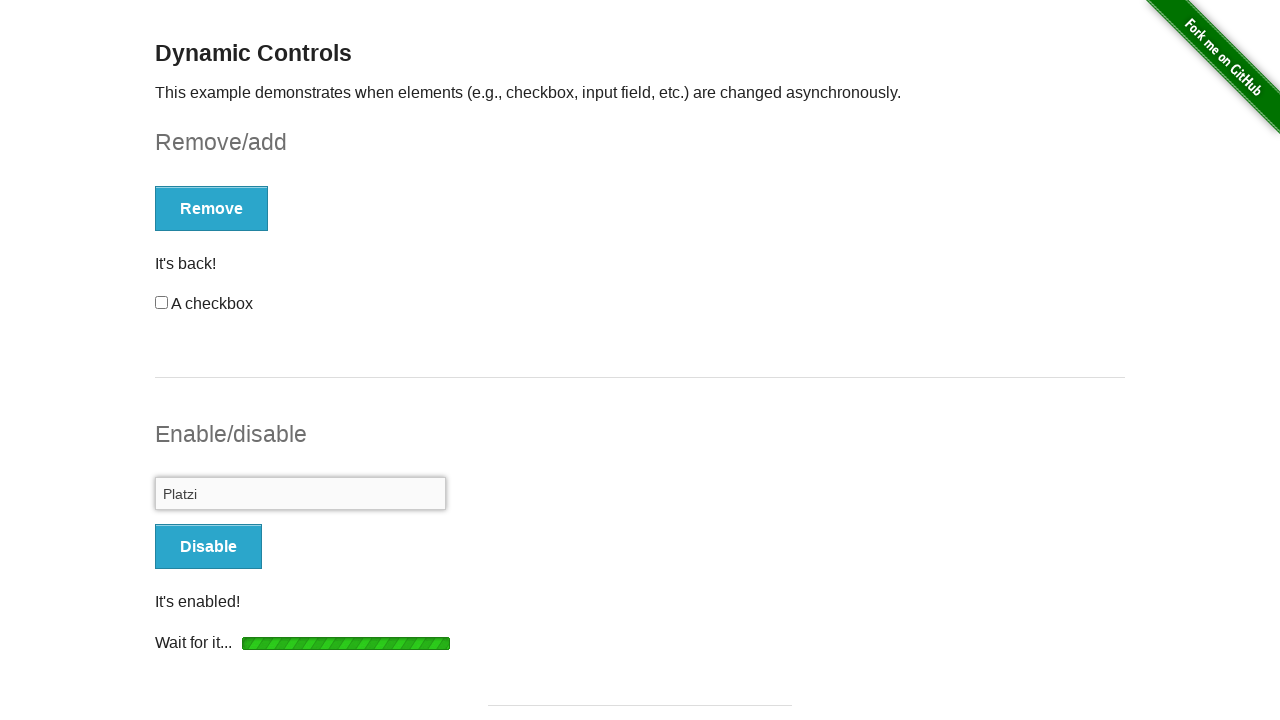

Clicked the enable/disable button to disable input field at (208, 546) on #input-example > button
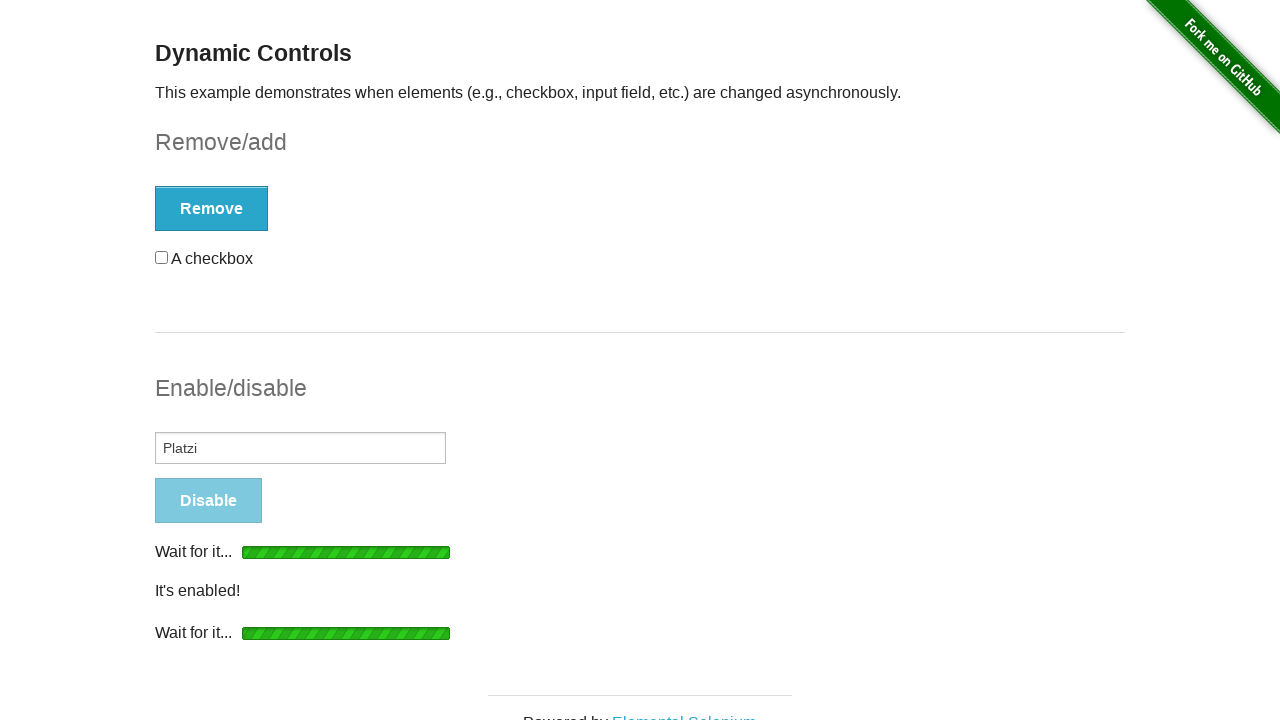

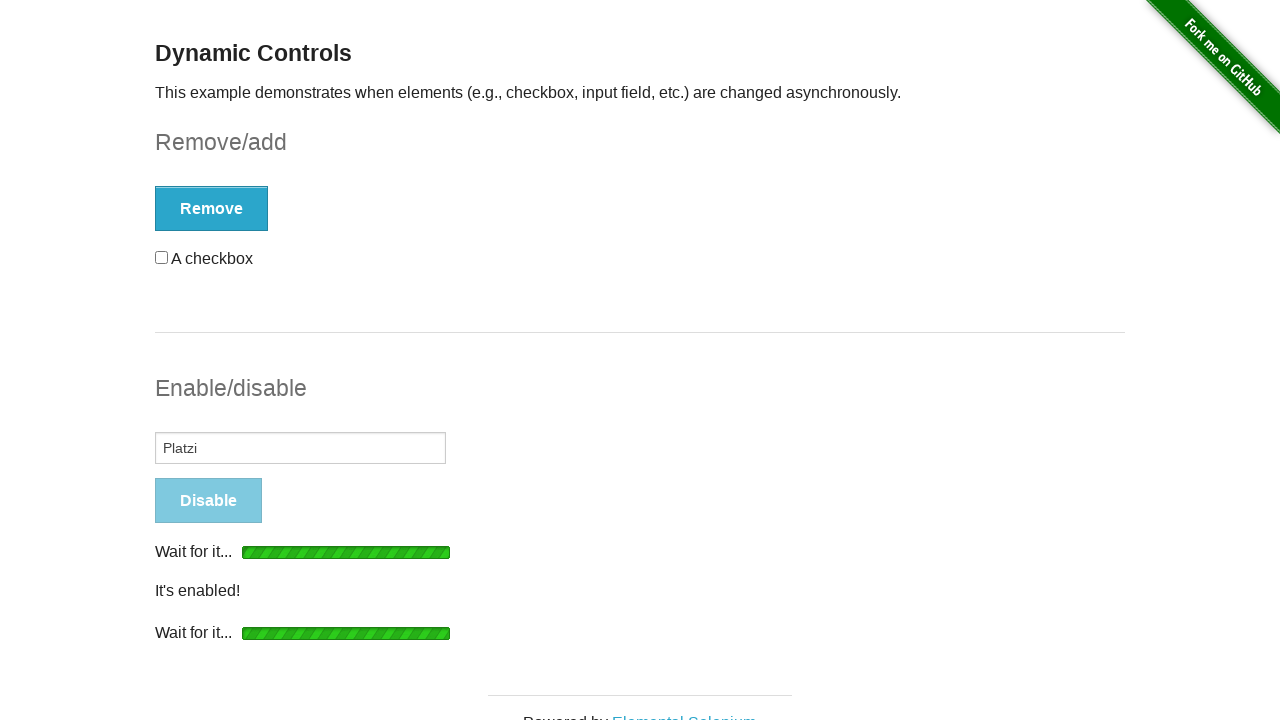